Tests the feedback form by entering name and age, submitting, and verifying the confirmation displays the entered values

Starting URL: https://kristinek.github.io/site/tasks/provide_feedback

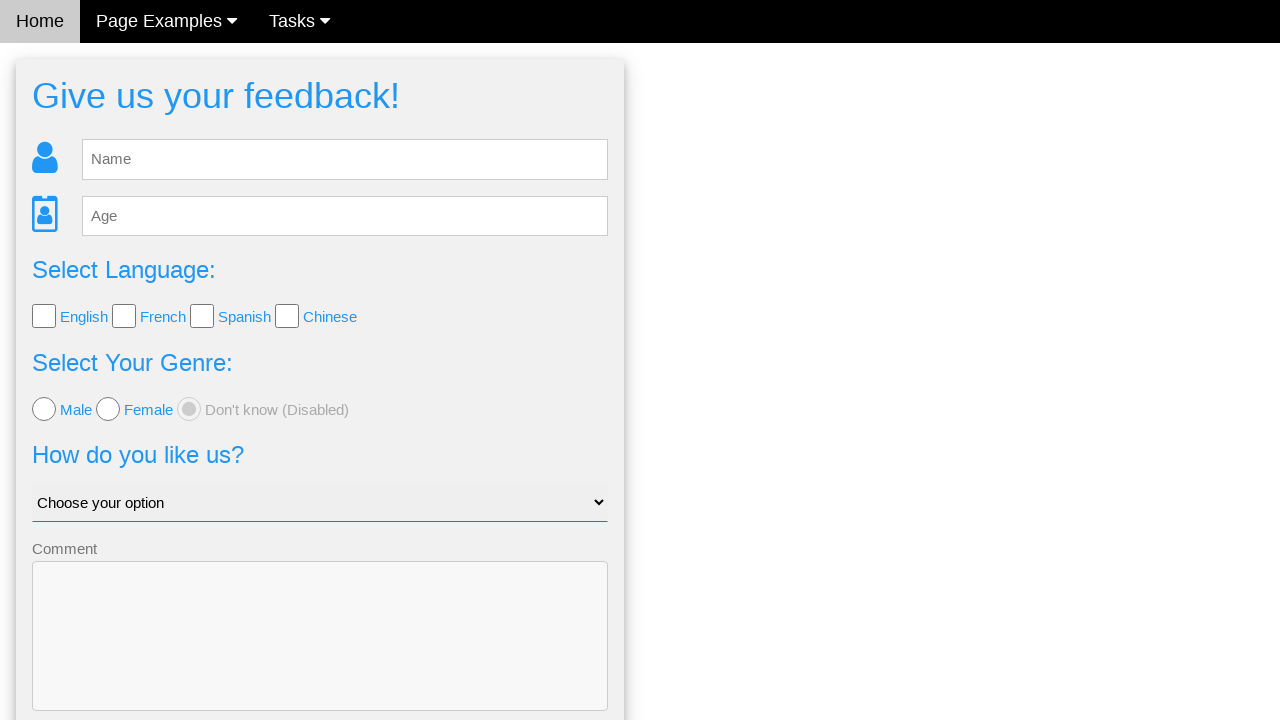

Cleared the name input field on #fb_name
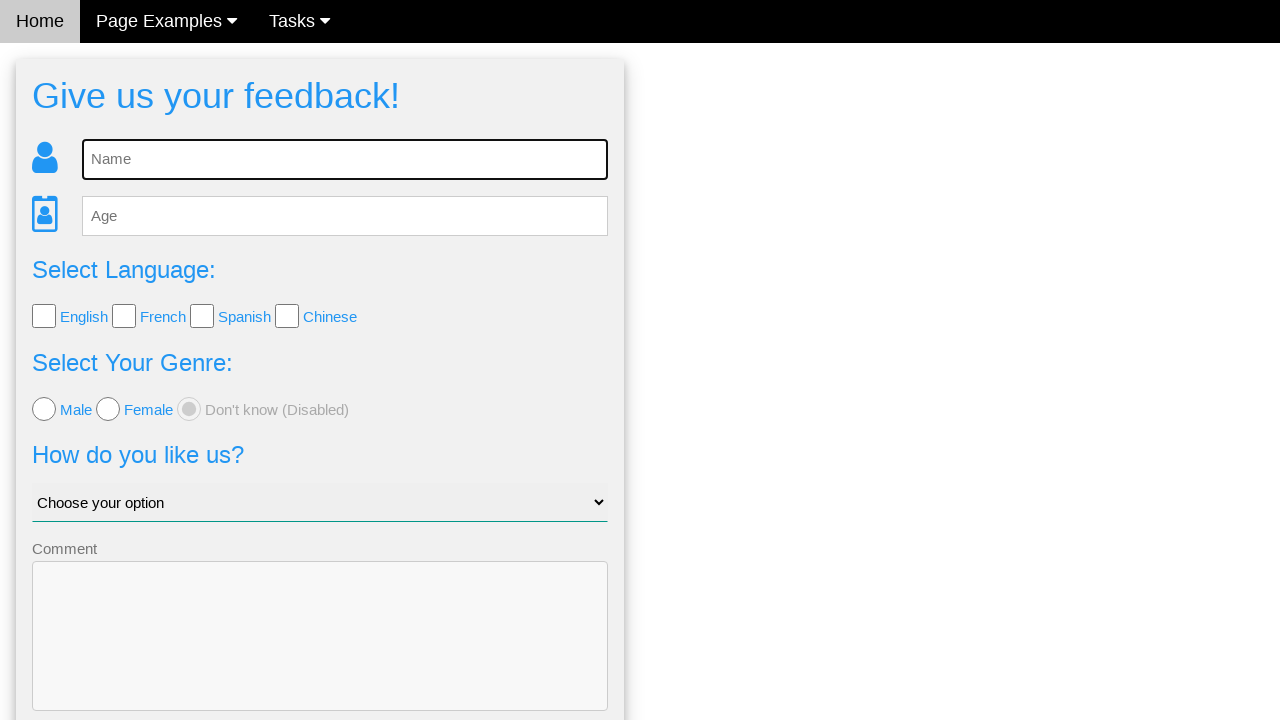

Filled name field with 'Maria Garcia' on #fb_name
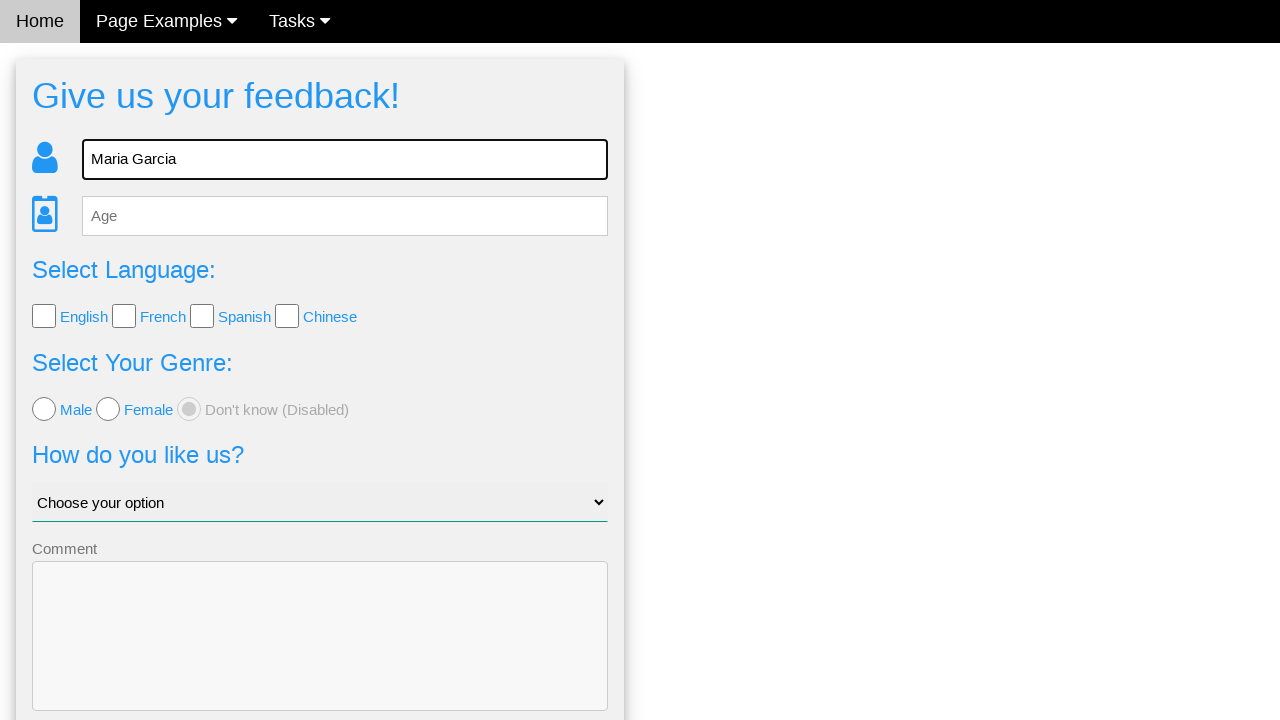

Cleared the age input field on #fb_age
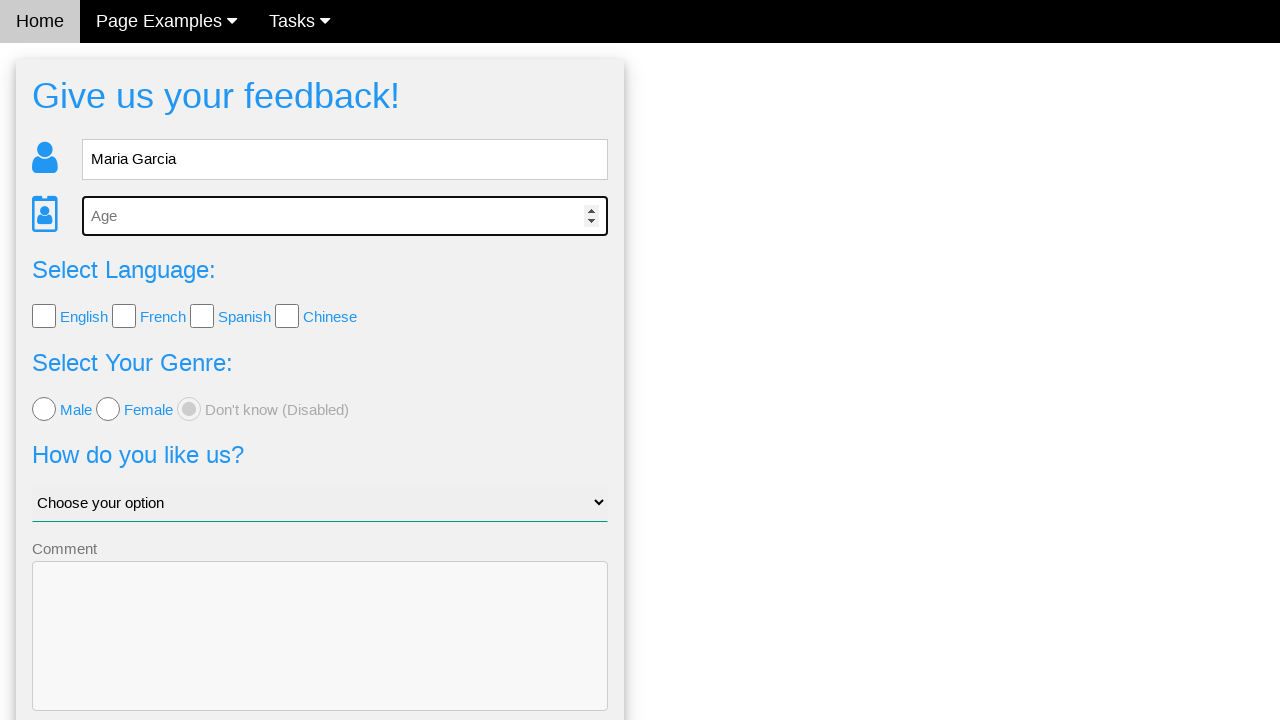

Filled age field with '32' on #fb_age
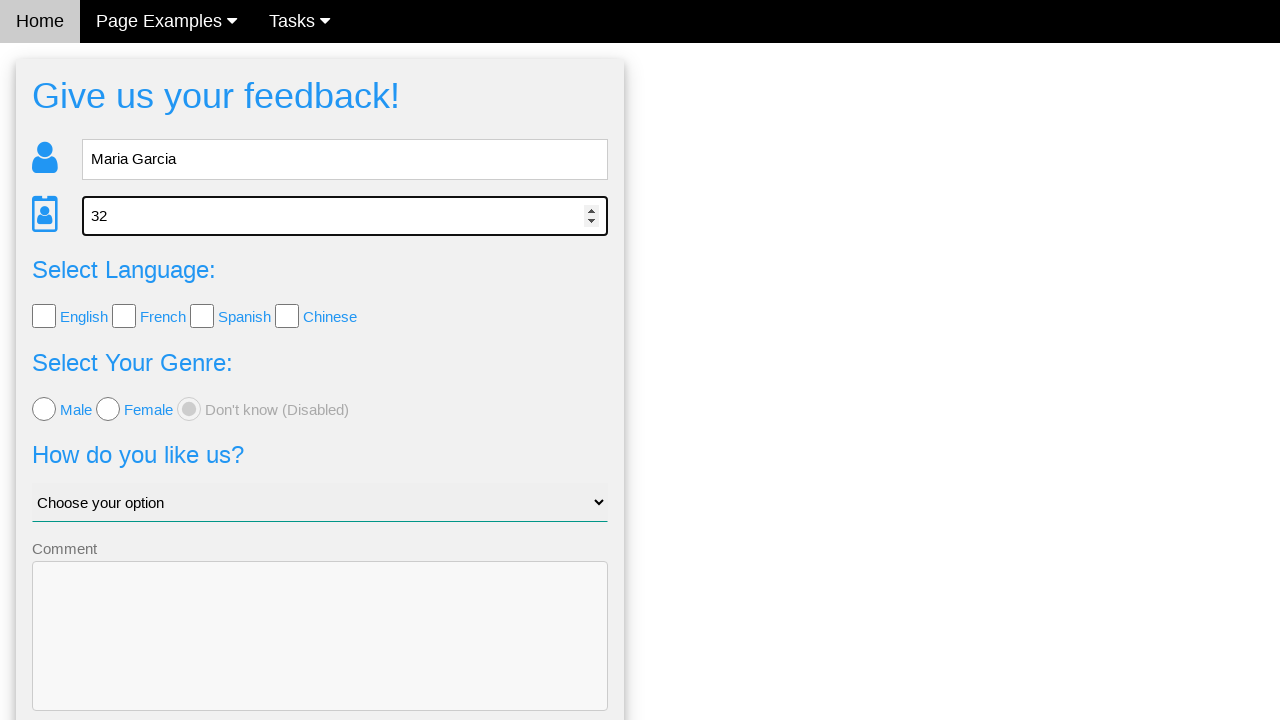

Clicked the send/submit button at (320, 656) on .w3-btn-block
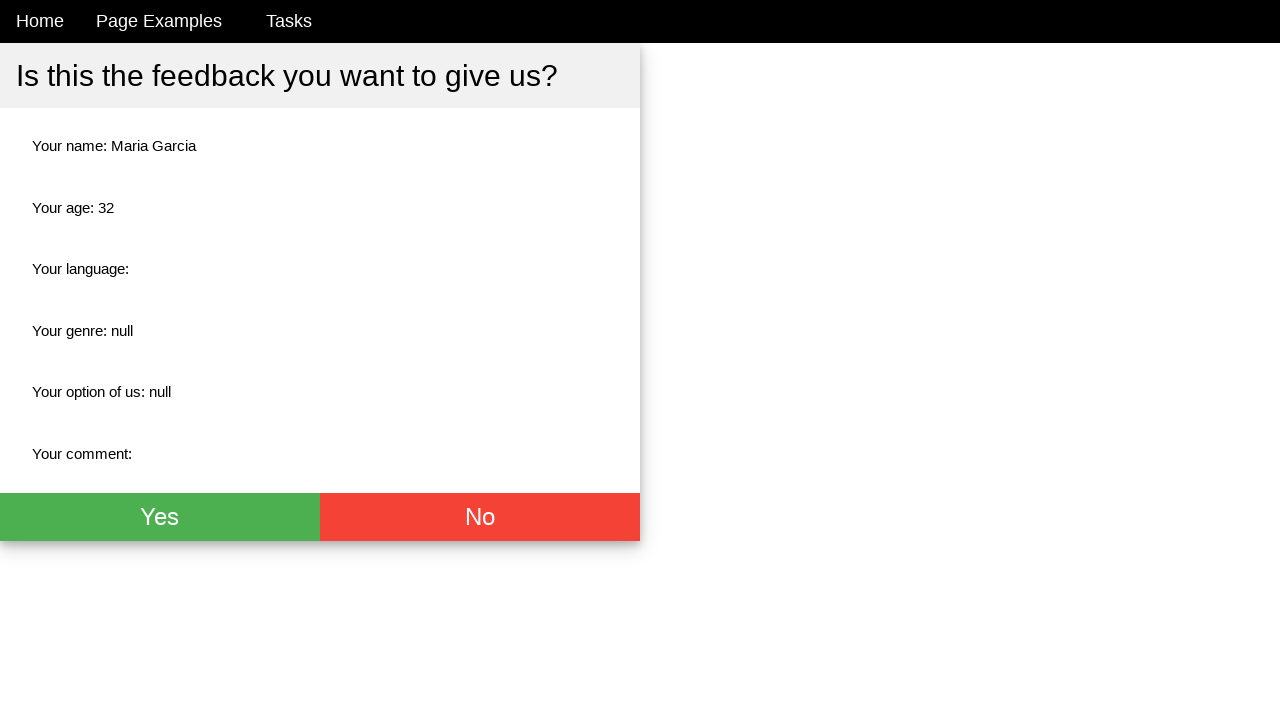

Confirmation page loaded with name field displayed
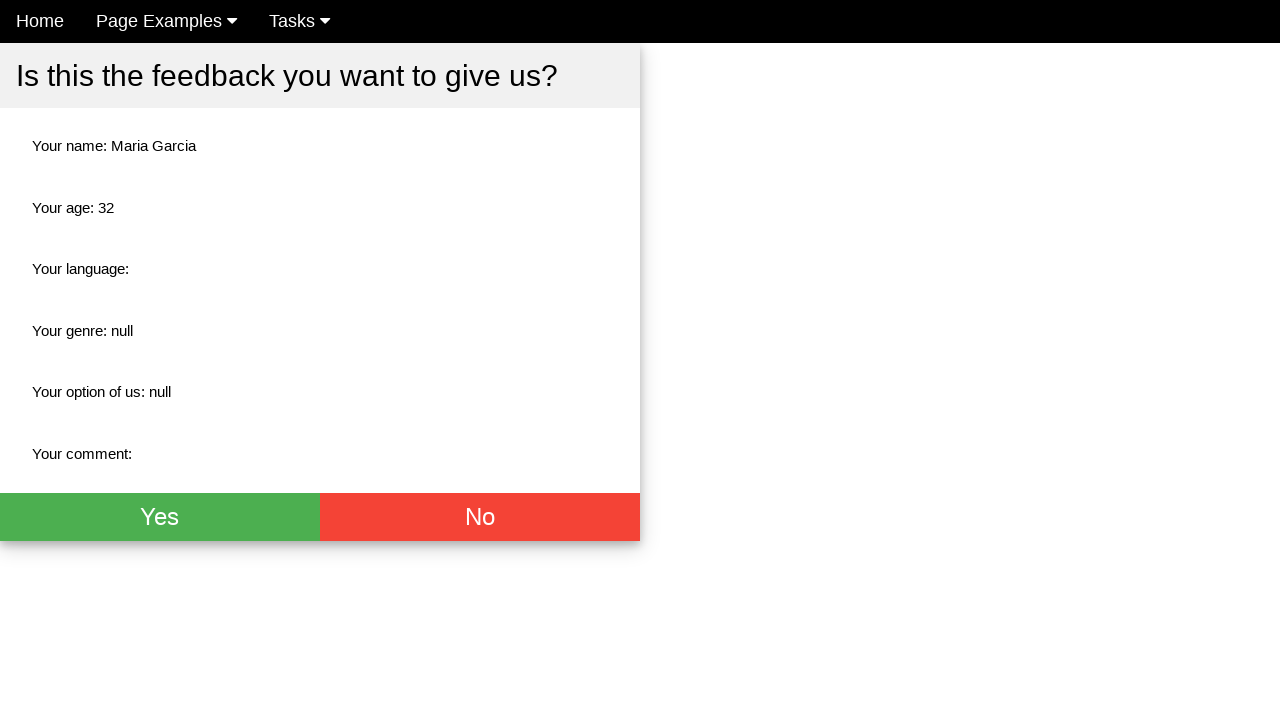

Confirmed age field is displayed in confirmation
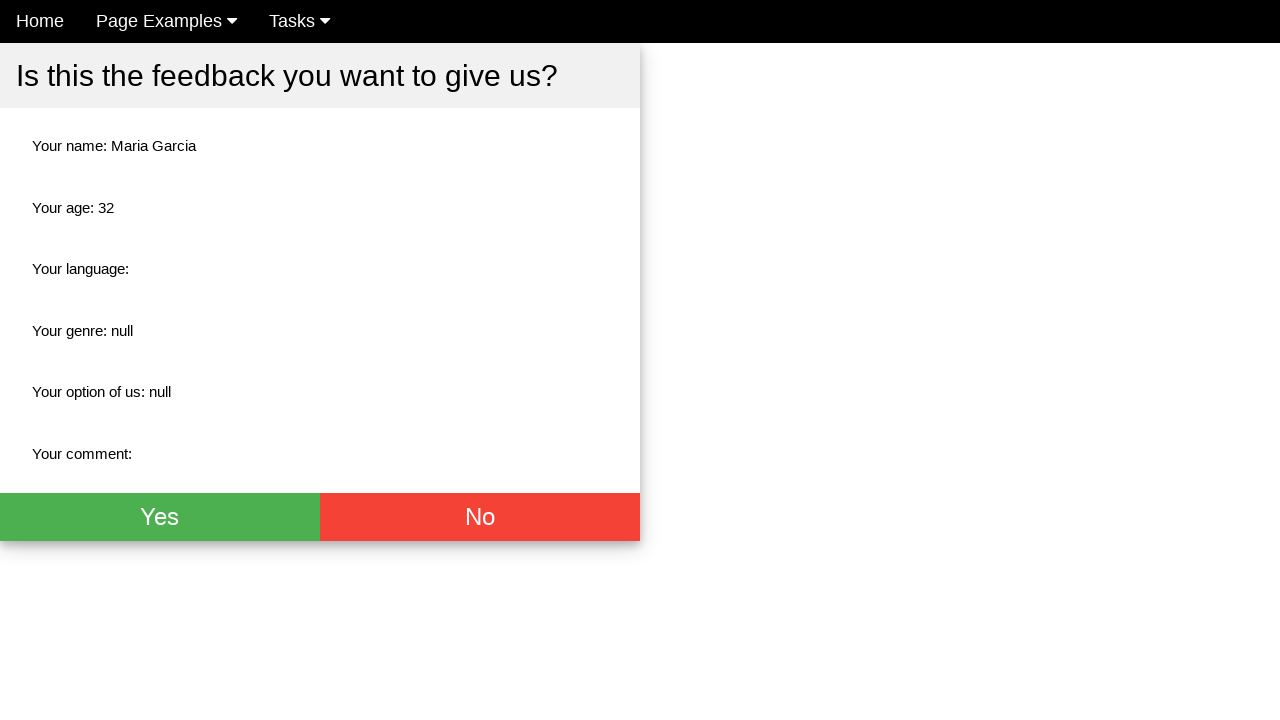

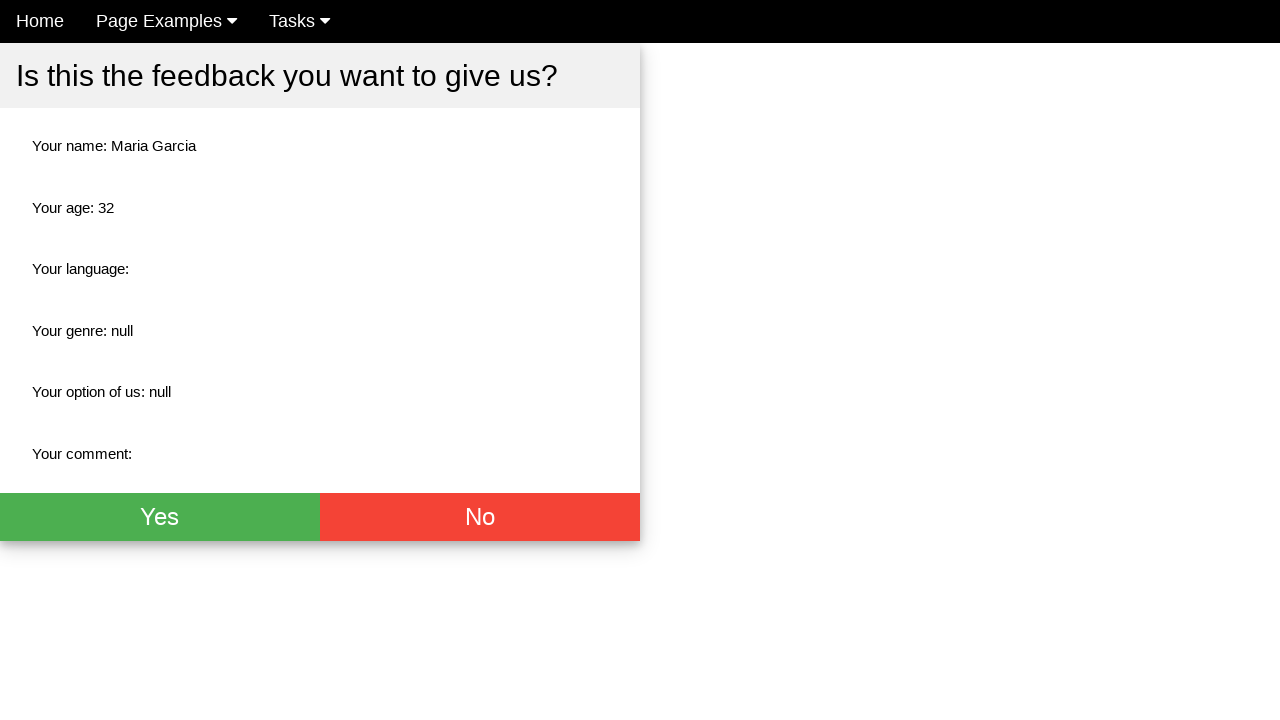